Tests JavaScript alert popup handling by clicking the prompt button, entering text into the alert, and accepting it

Starting URL: https://the-internet.herokuapp.com/javascript_alerts

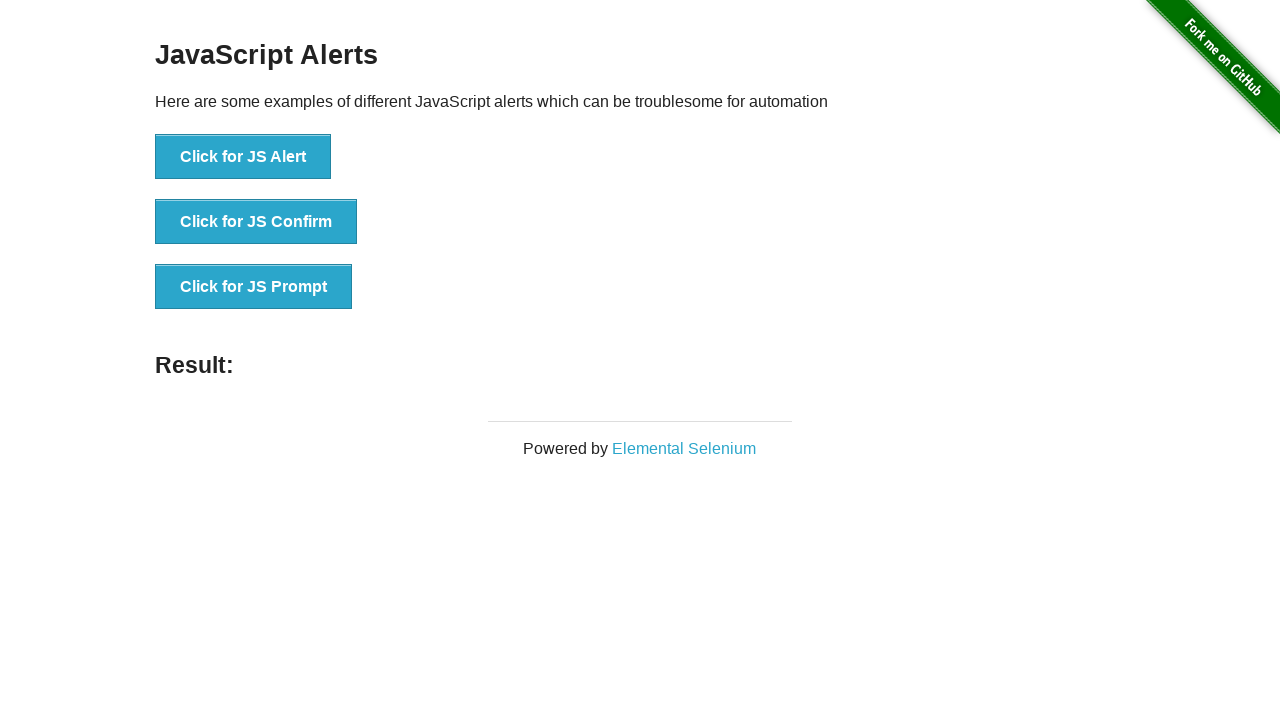

Clicked the 'Click for JS Prompt' button to trigger the alert at (254, 287) on //button[text()="Click for JS Prompt"]
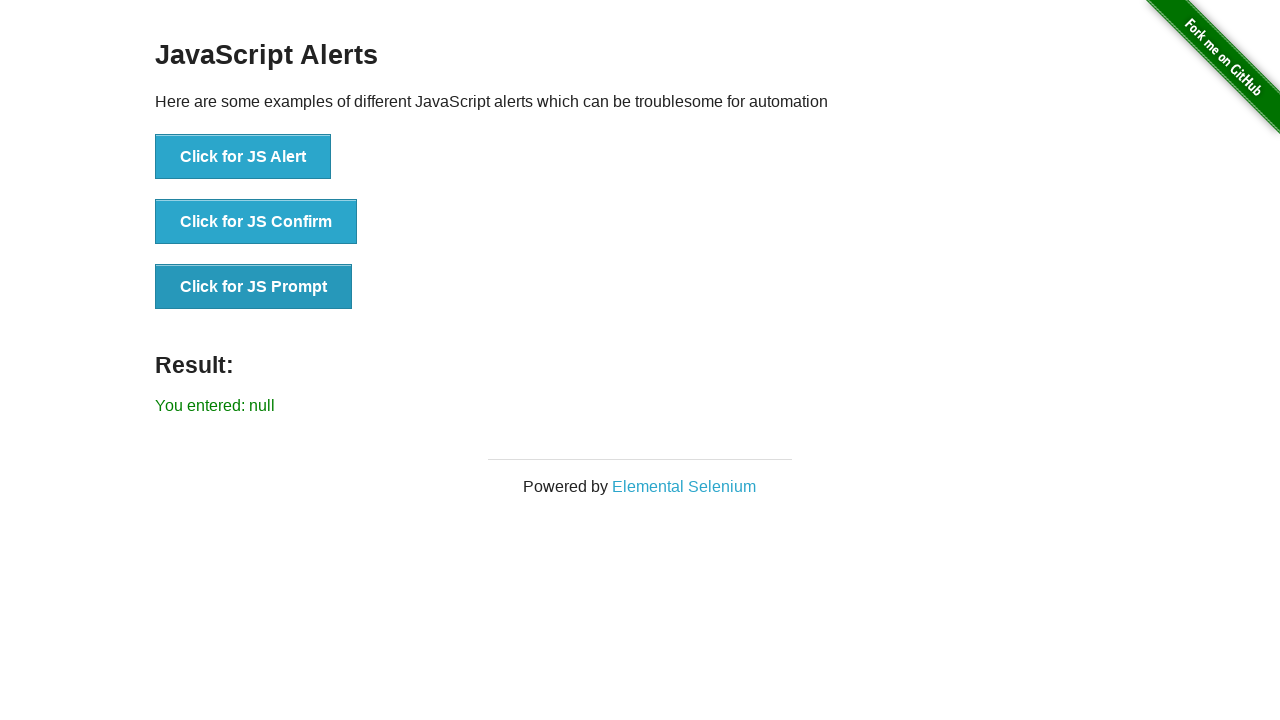

Set up dialog handler to accept prompts with text 'TestMessage123'
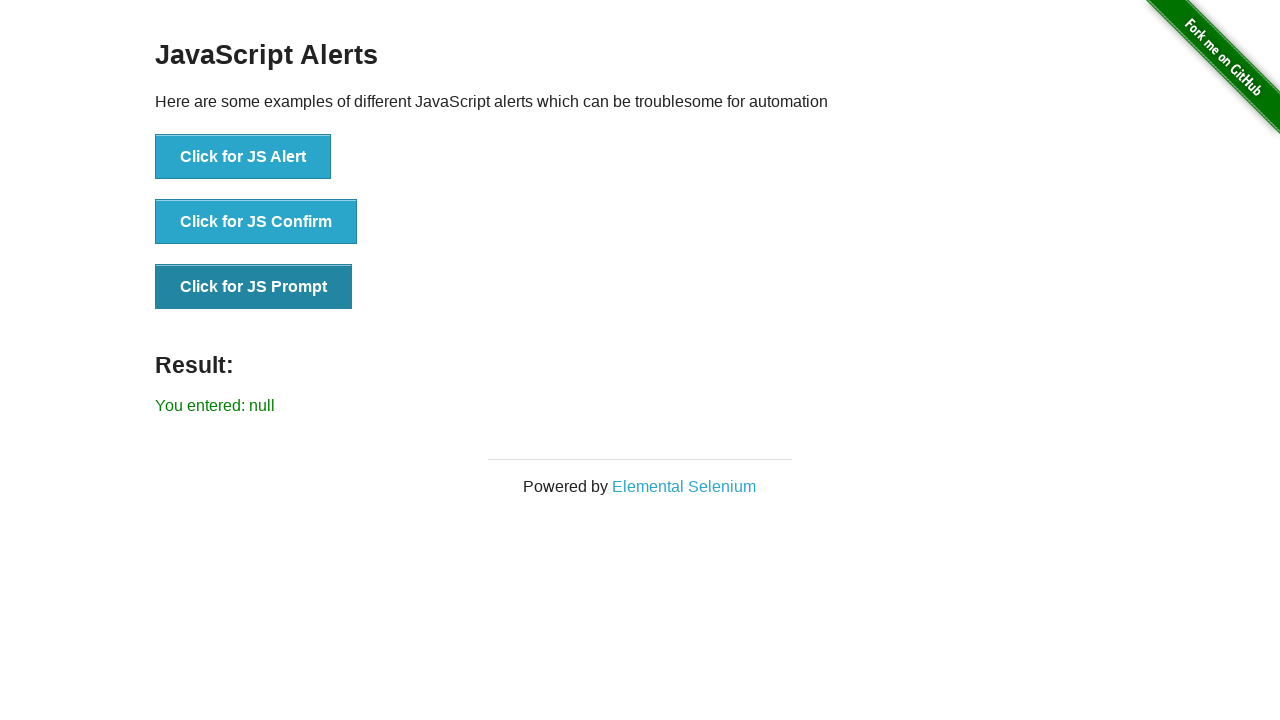

Clicked the 'Click for JS Prompt' button again to trigger the dialog with handler in place at (254, 287) on //button[text()="Click for JS Prompt"]
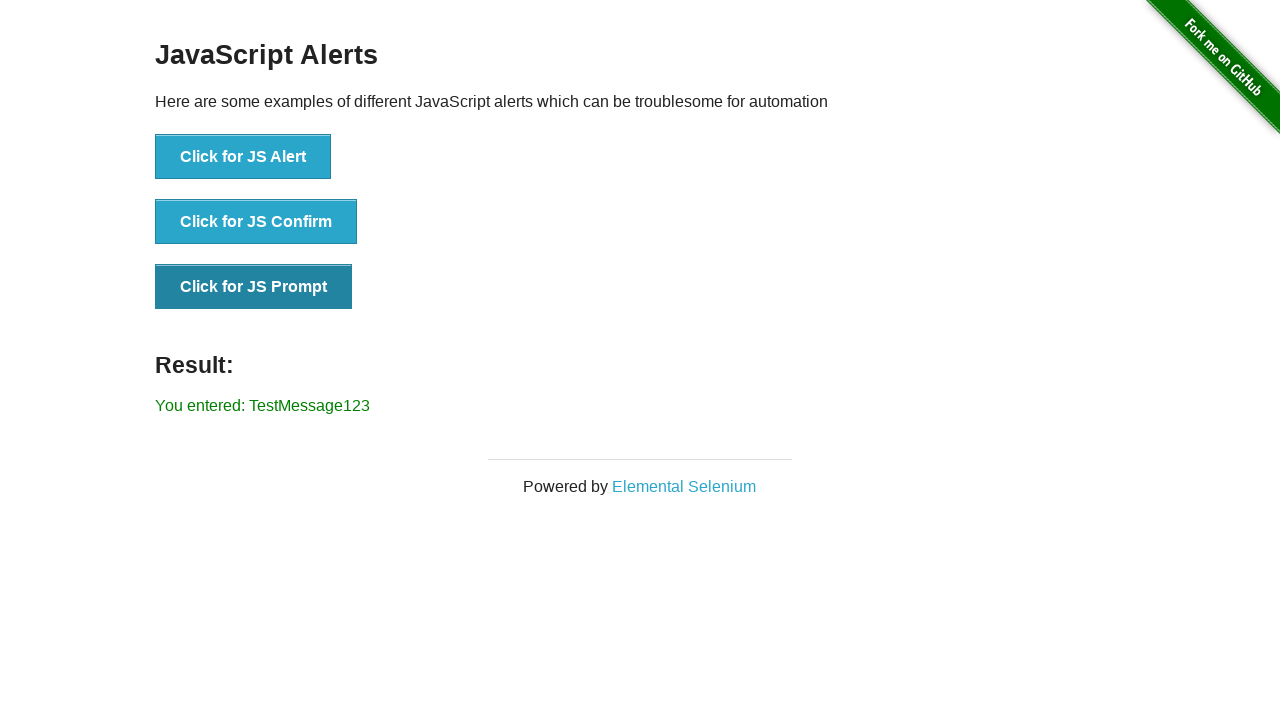

Waited for the result element to be displayed
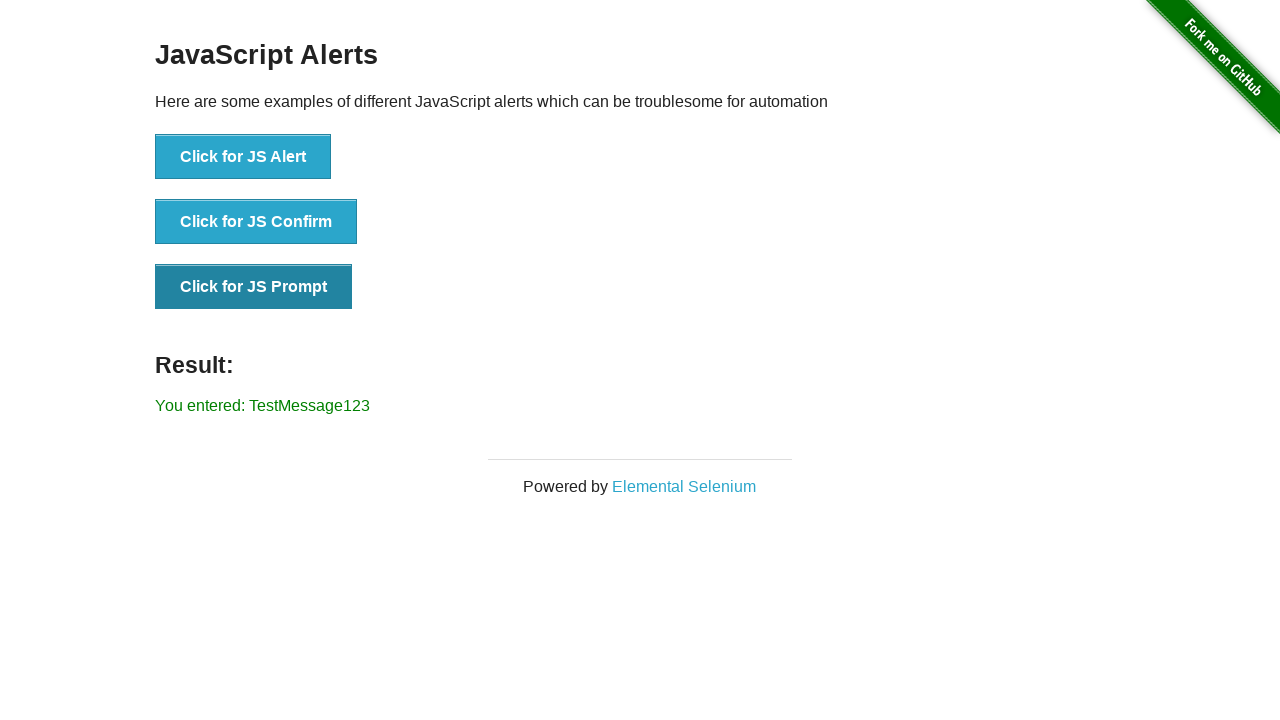

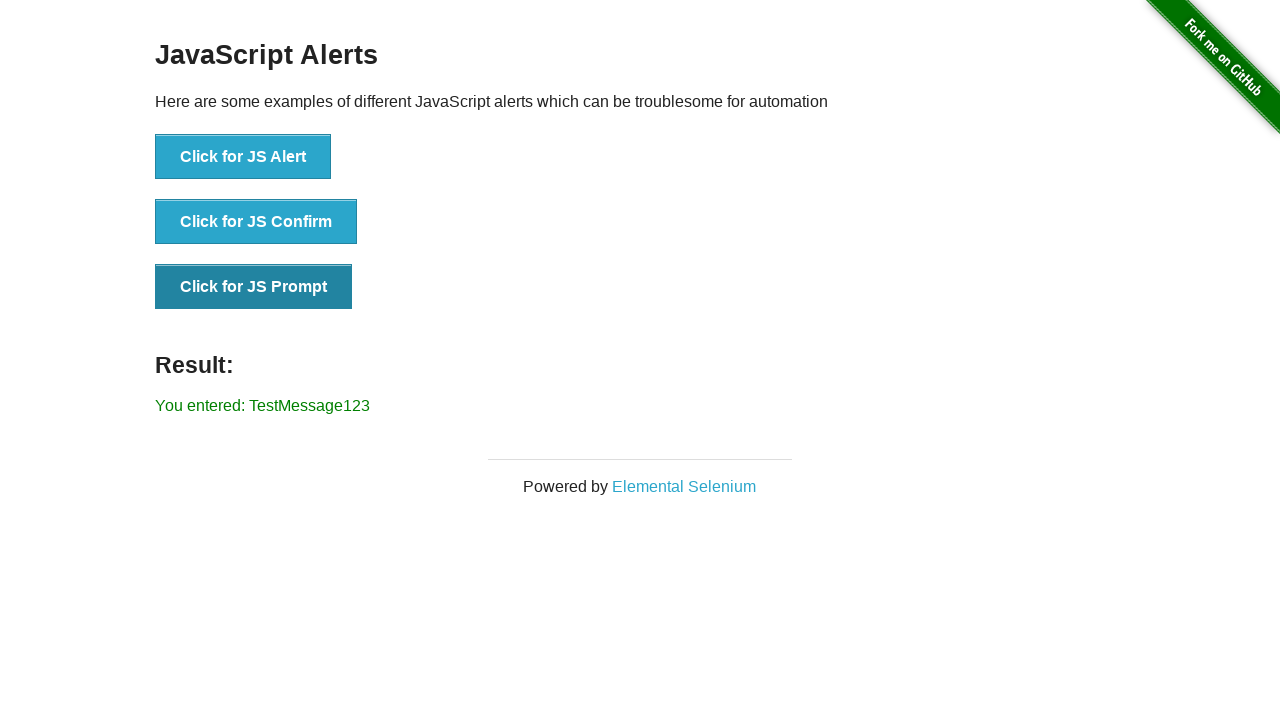